Tests that images load correctly on a loading images demo page by waiting for all four images (compass, calendar, award, landscape) to be present and verifying their src attributes contain the expected names.

Starting URL: https://bonigarcia.dev/selenium-webdriver-java/loading-images.html

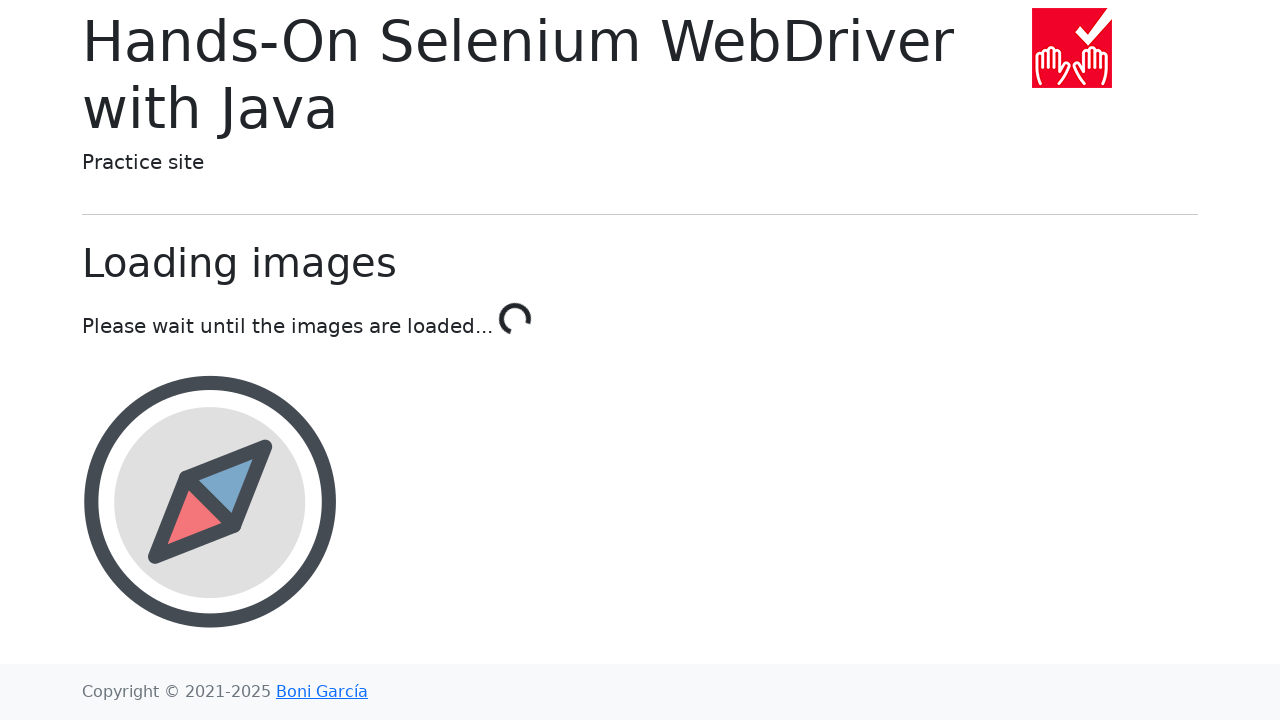

Waited for calendar image to load
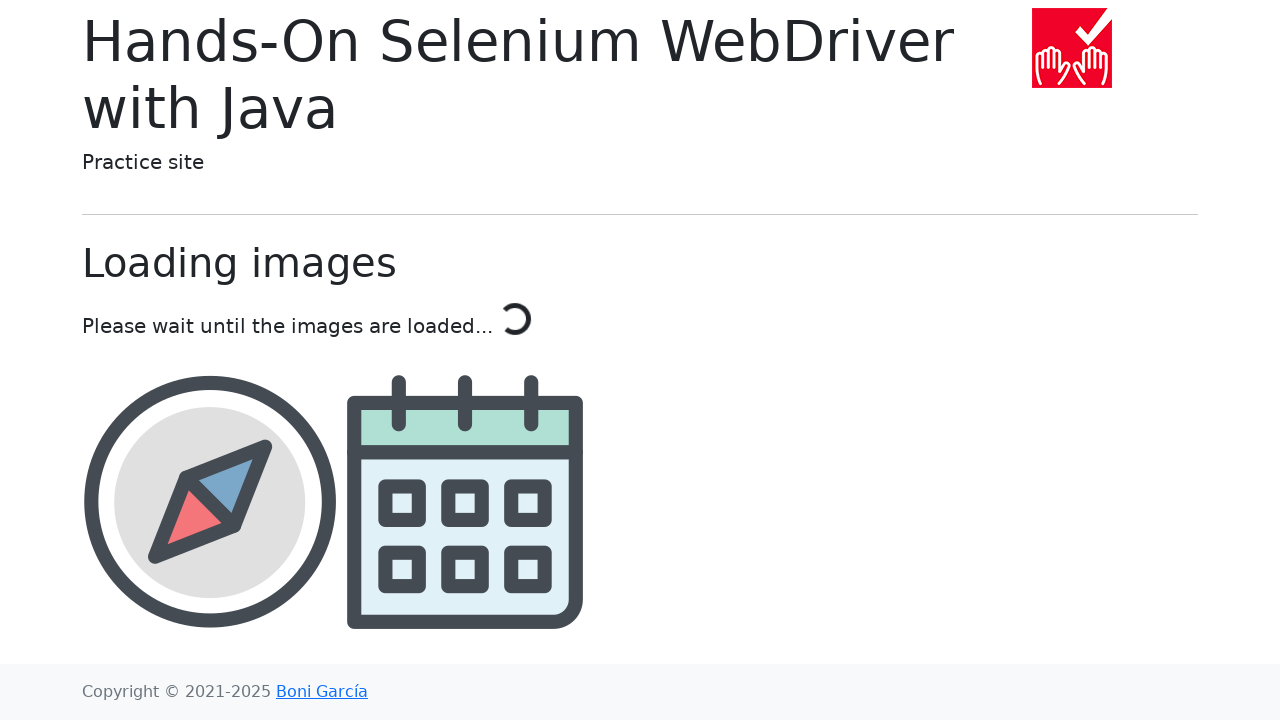

Waited for compass image to load
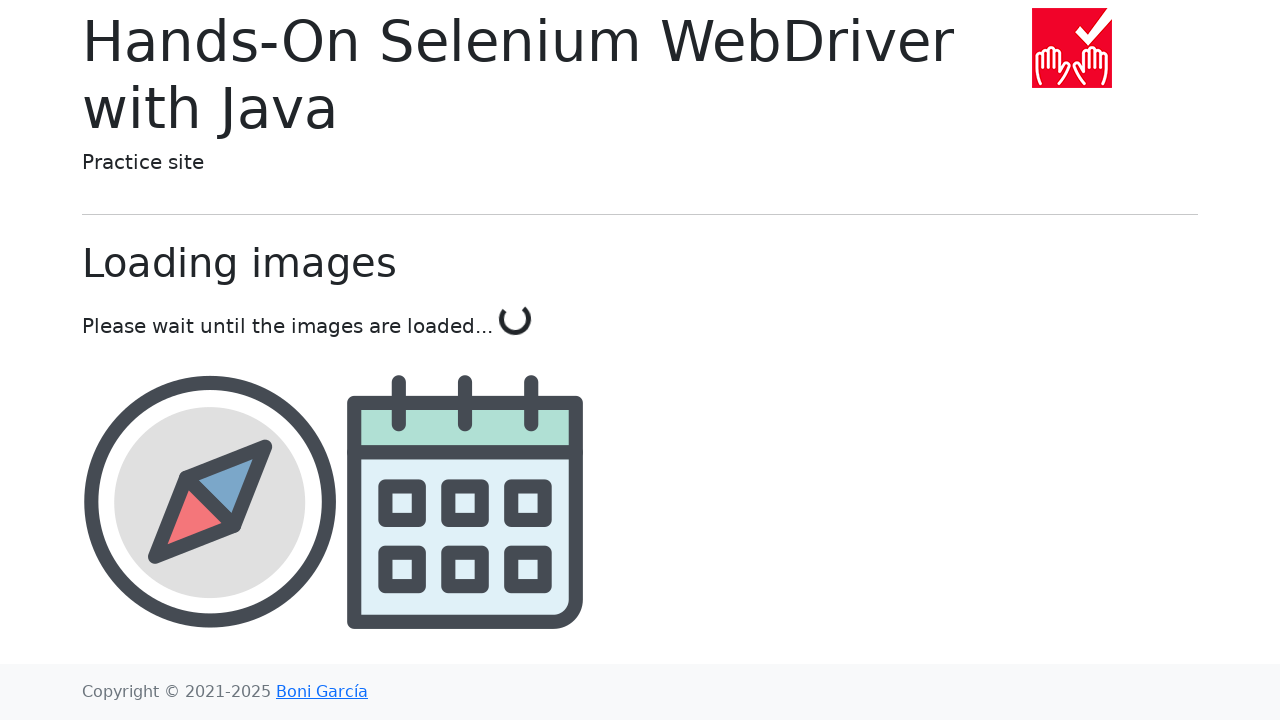

Waited for award image to load
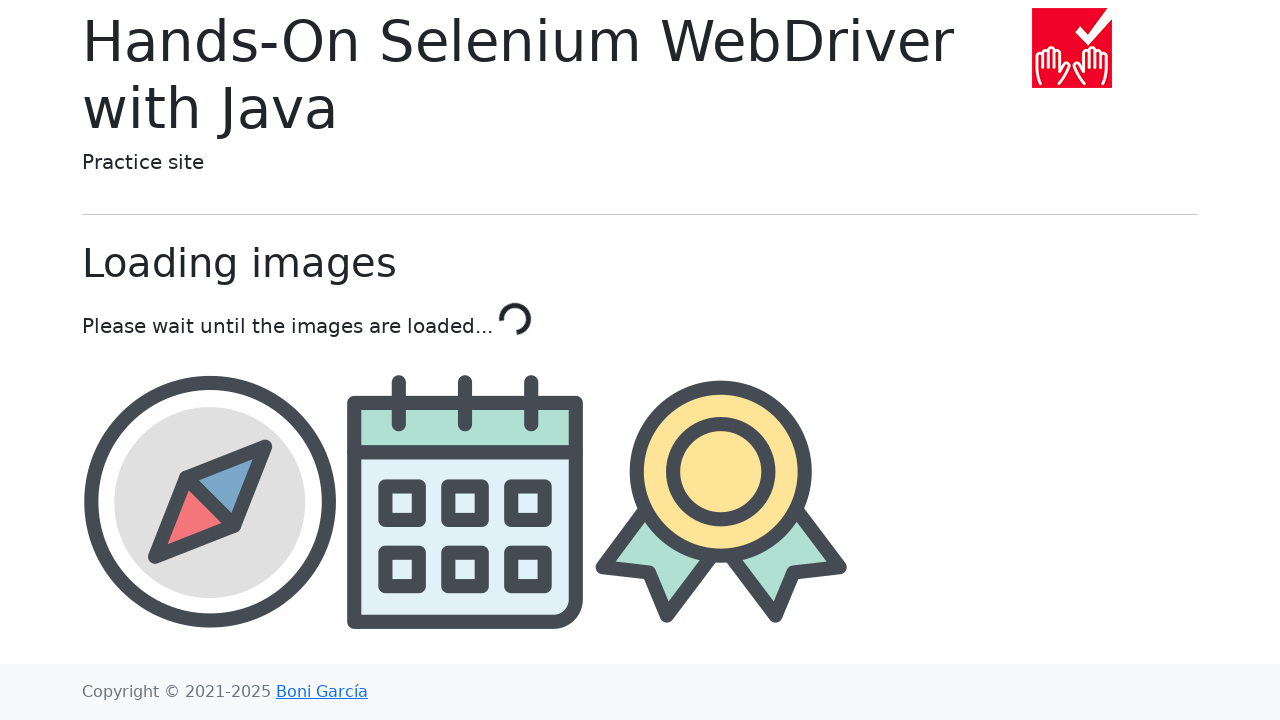

Waited for landscape image to load
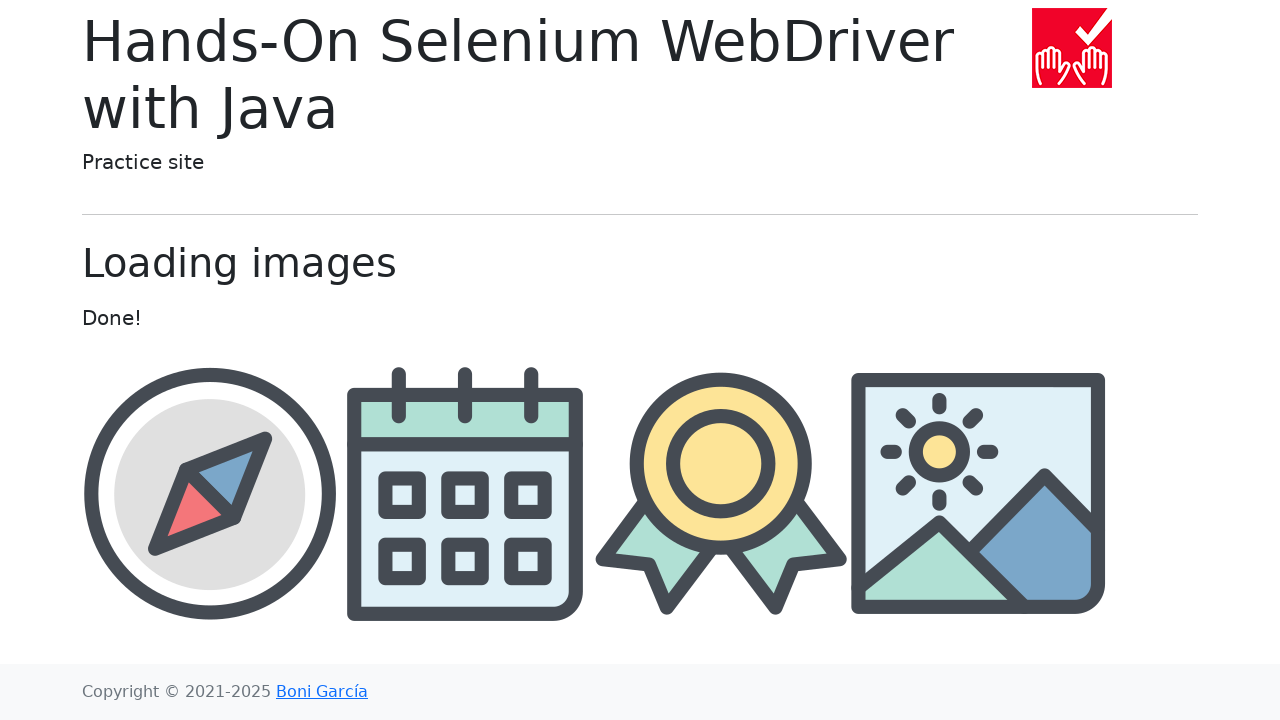

Located compass image element
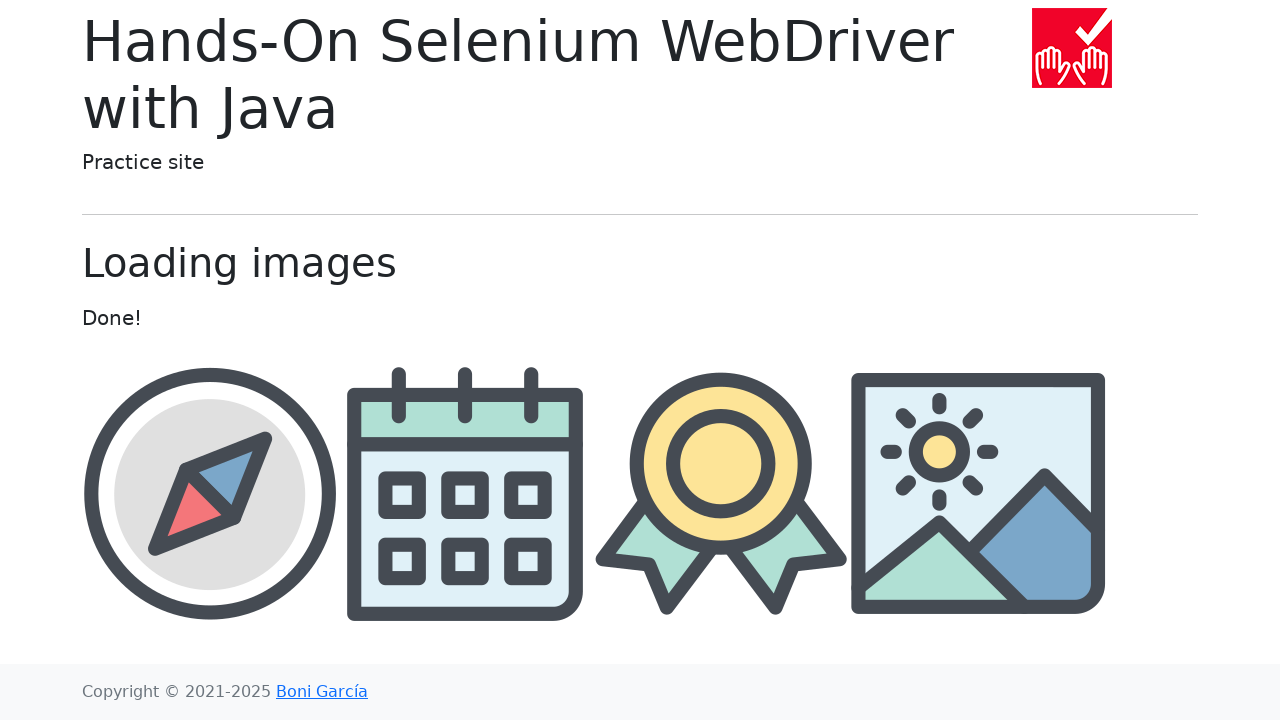

Located calendar image element
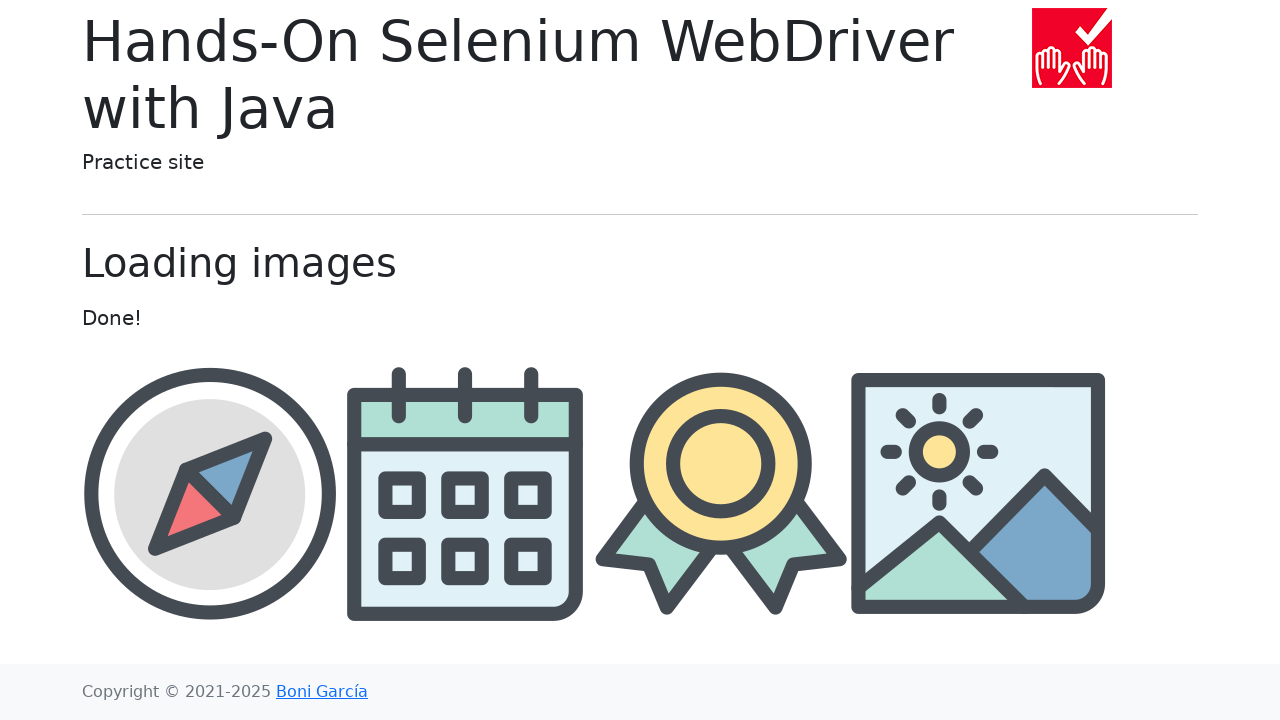

Located award image element
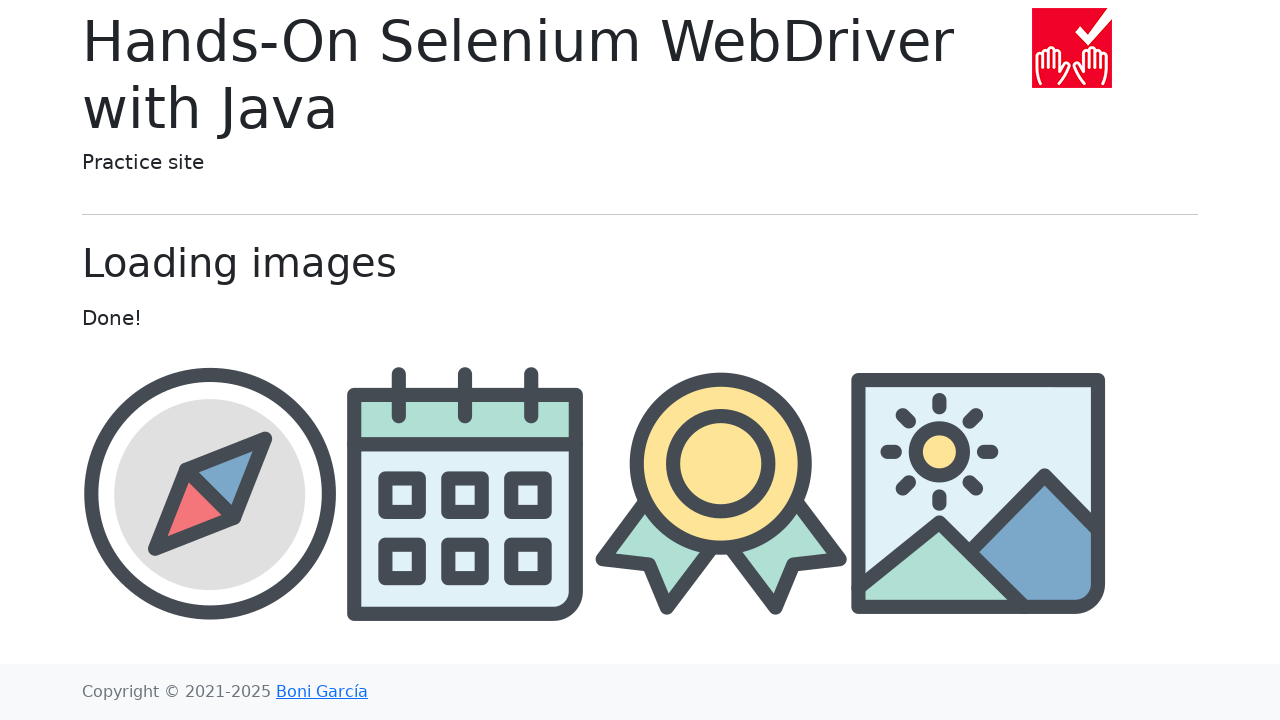

Located landscape image element
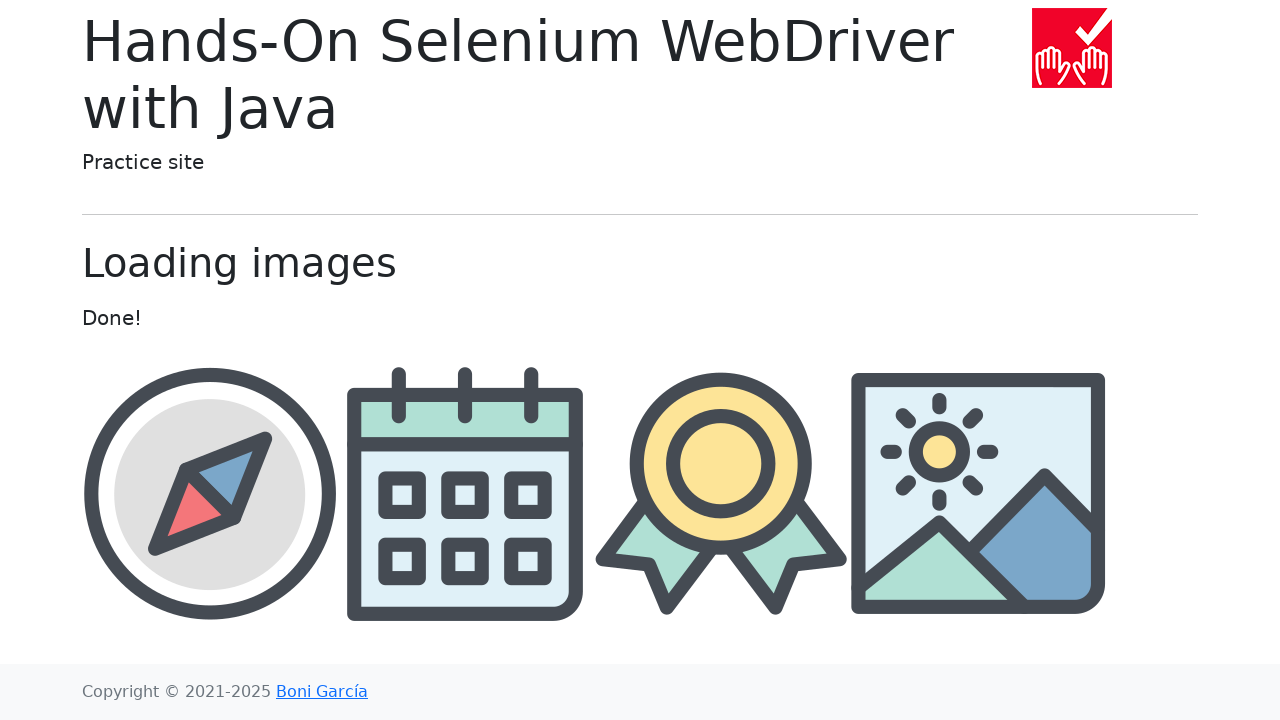

Verified compass image src attribute contains 'compass'
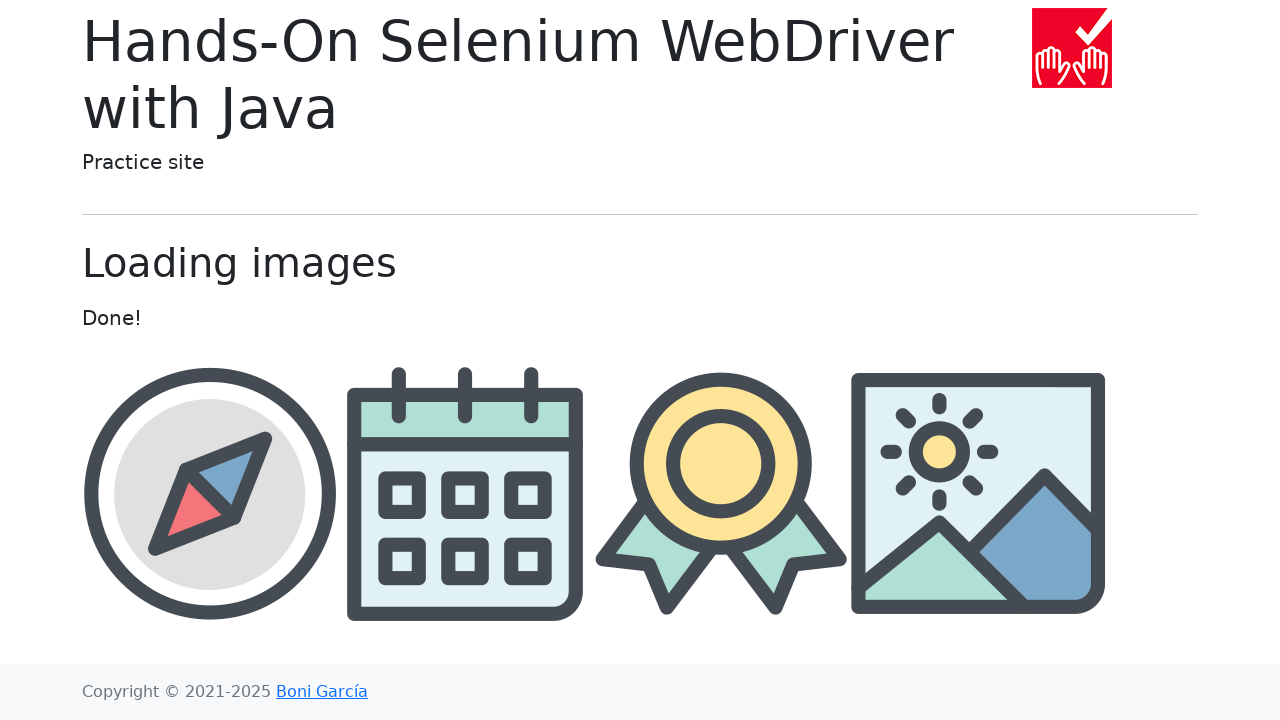

Verified calendar image src attribute contains 'calendar'
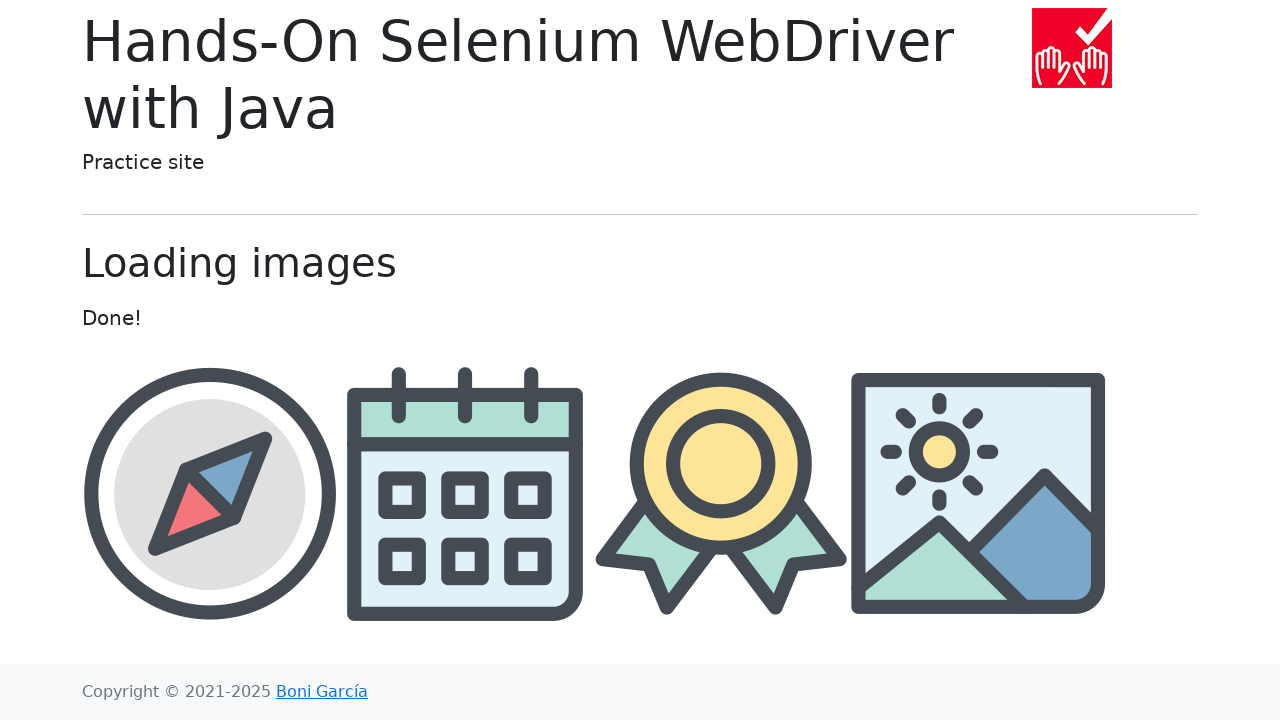

Verified award image src attribute contains 'award'
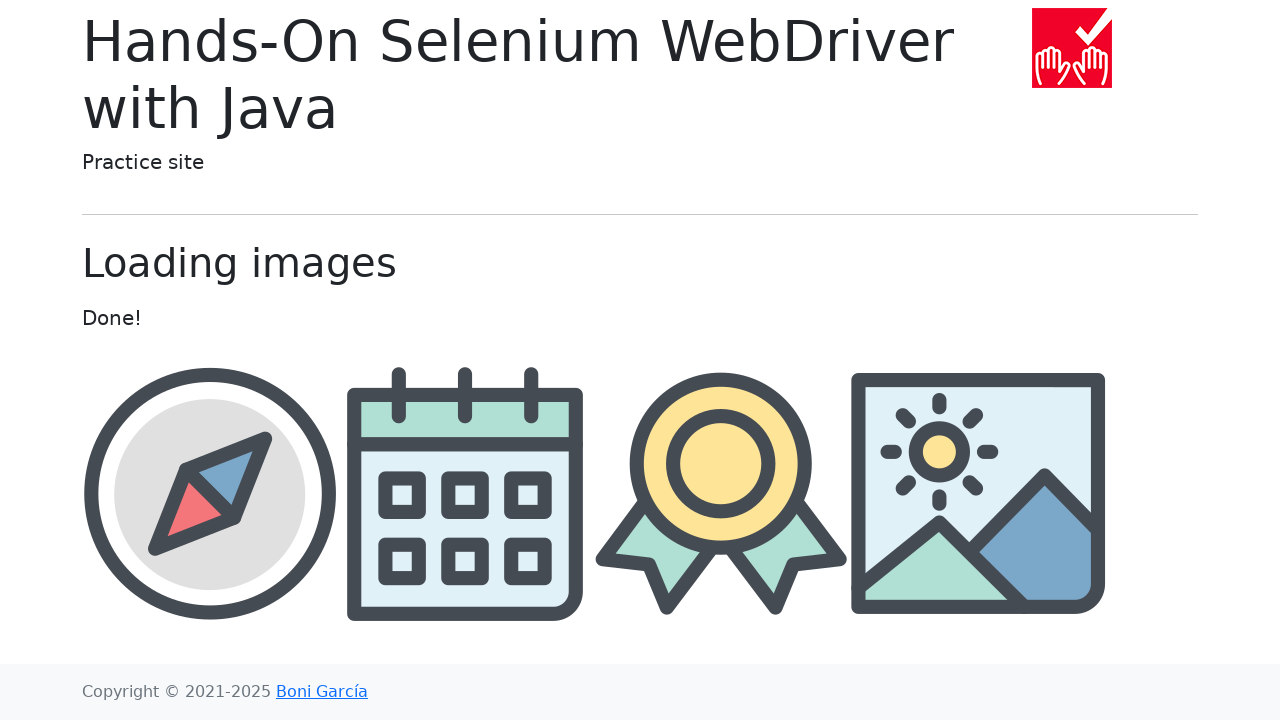

Verified landscape image src attribute contains 'landscape'
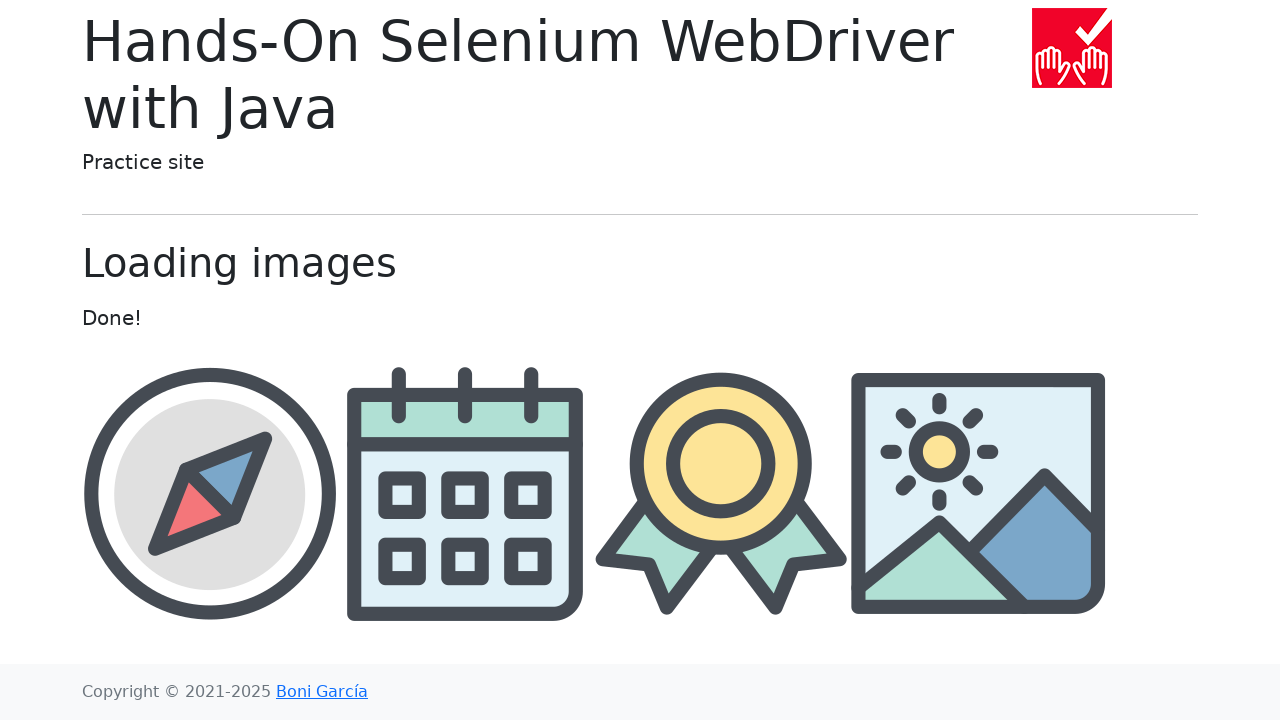

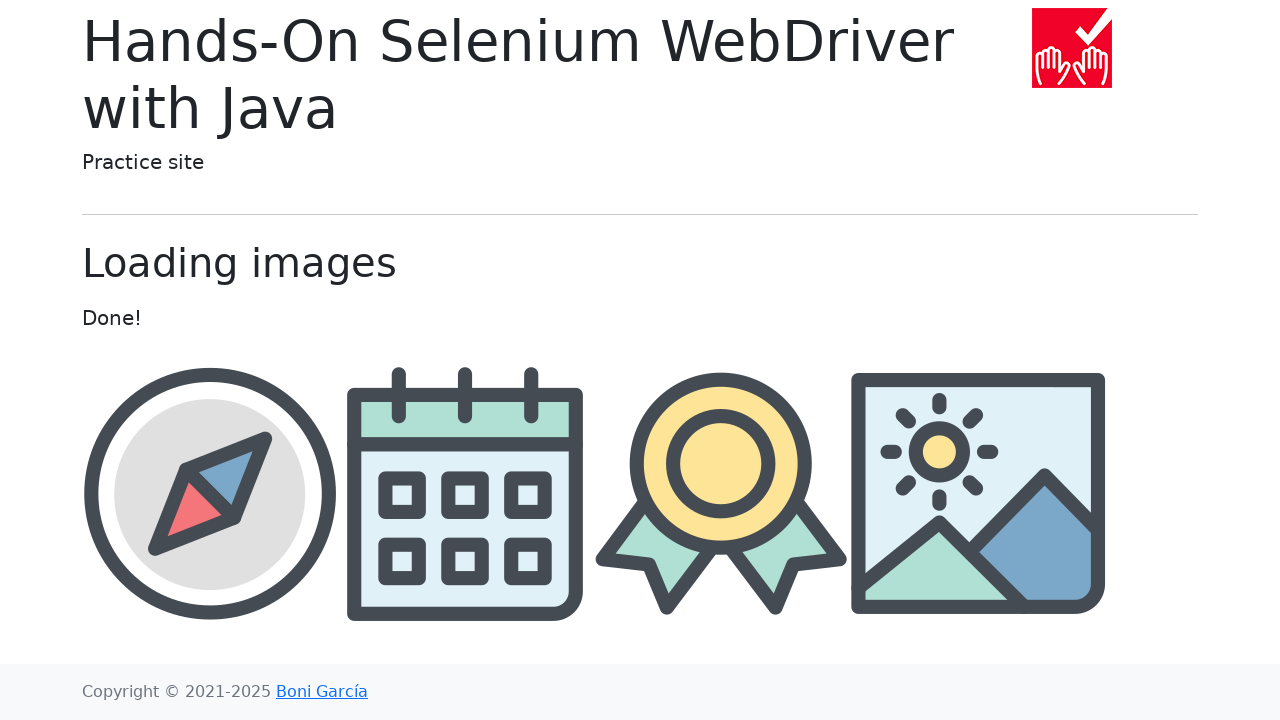